Tests keyboard interactions on a text box form by filling in name, email, and address fields, then using copy-paste keyboard shortcuts to copy the current address to the permanent address field

Starting URL: https://demoqa.com/text-box

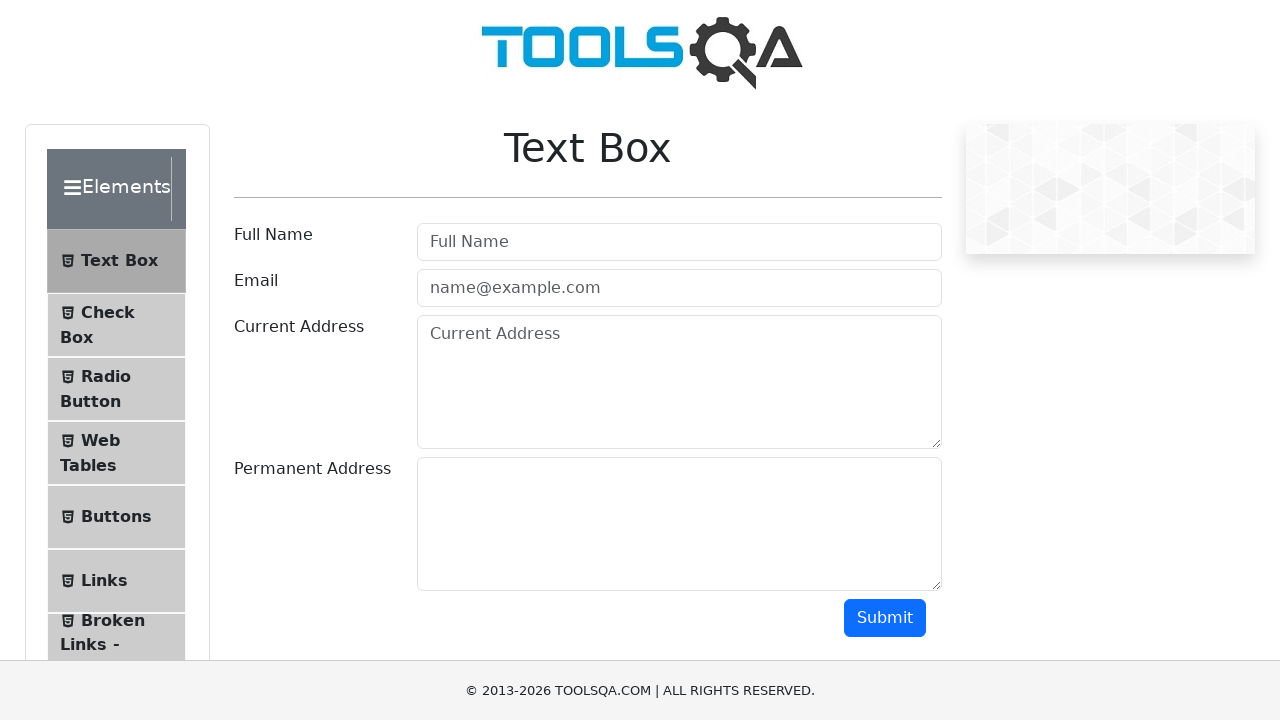

Filled full name field with 'Yunus' on #userName
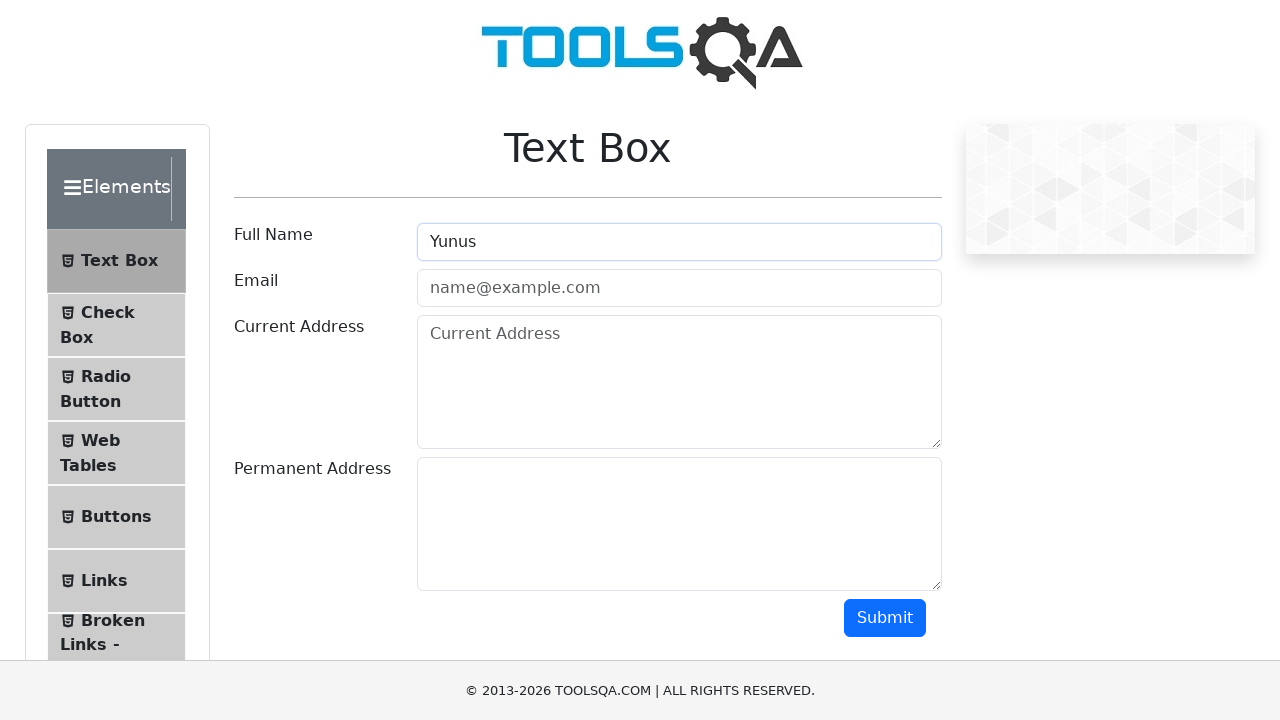

Filled email field with 'test@12345.com' on #userEmail
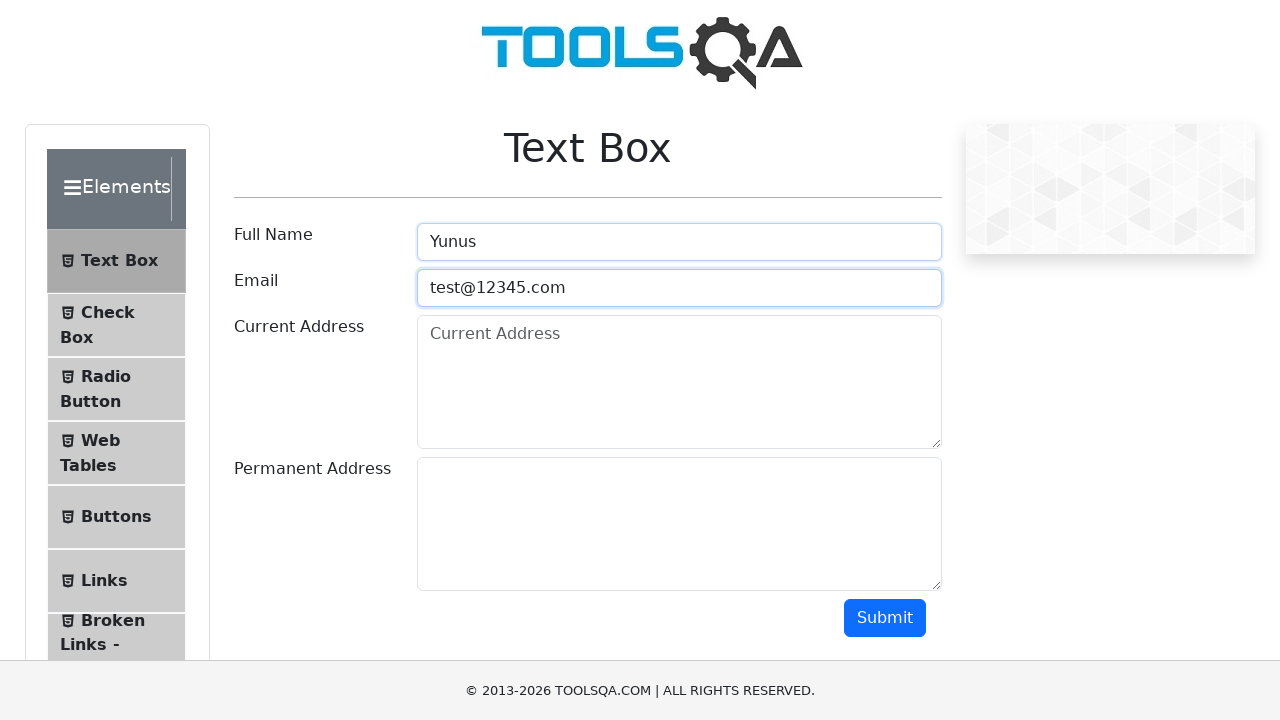

Filled current address field with 'IND 560098' on #currentAddress
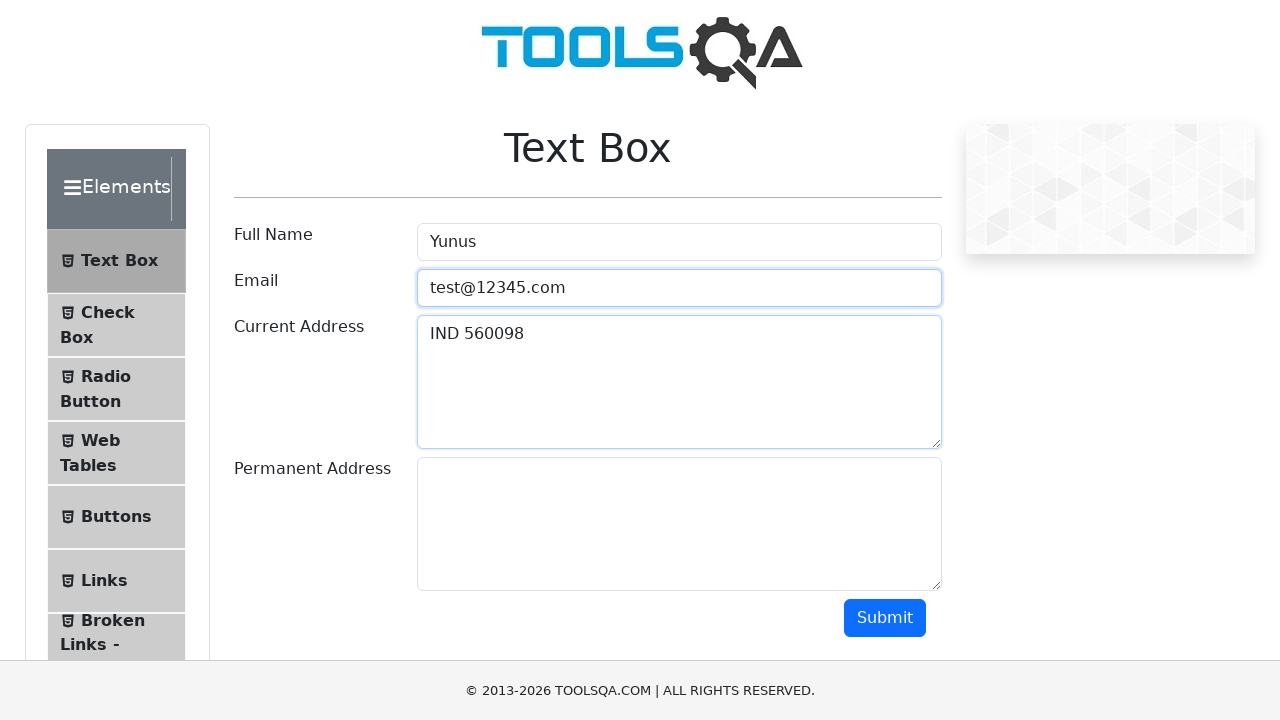

Clicked on current address field to focus it at (679, 382) on #currentAddress
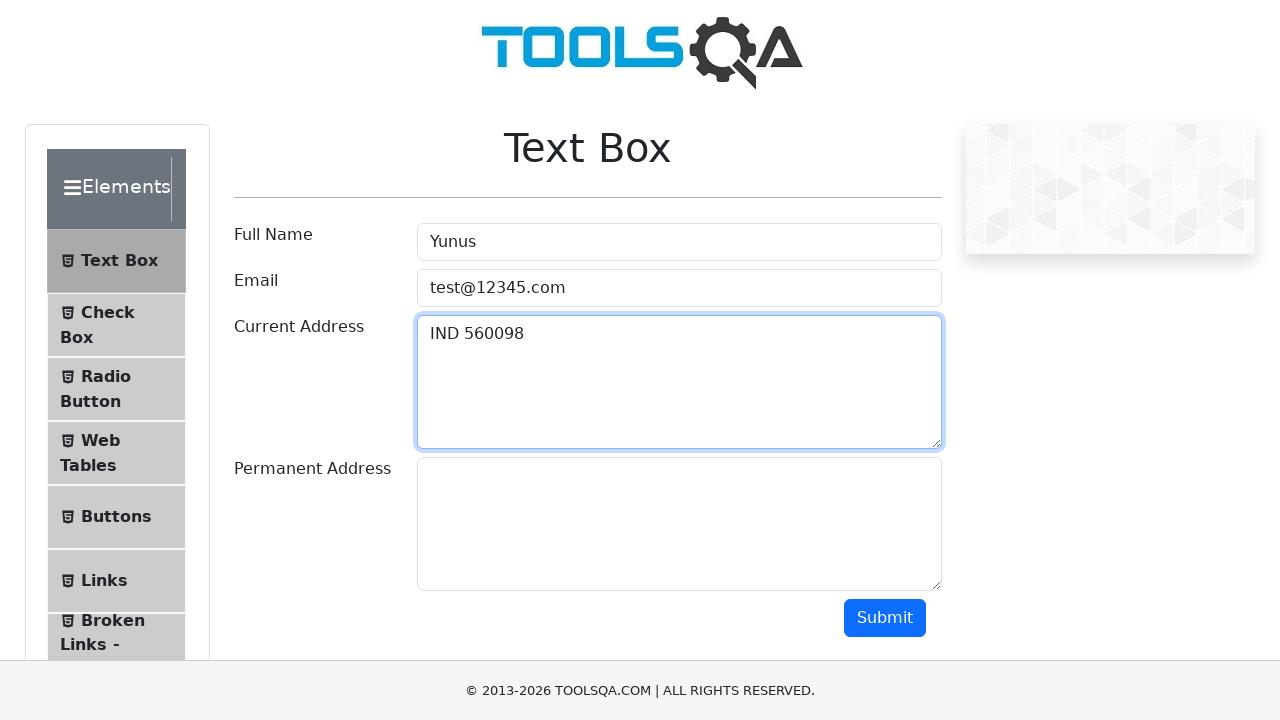

Selected all text in current address field using Ctrl+A
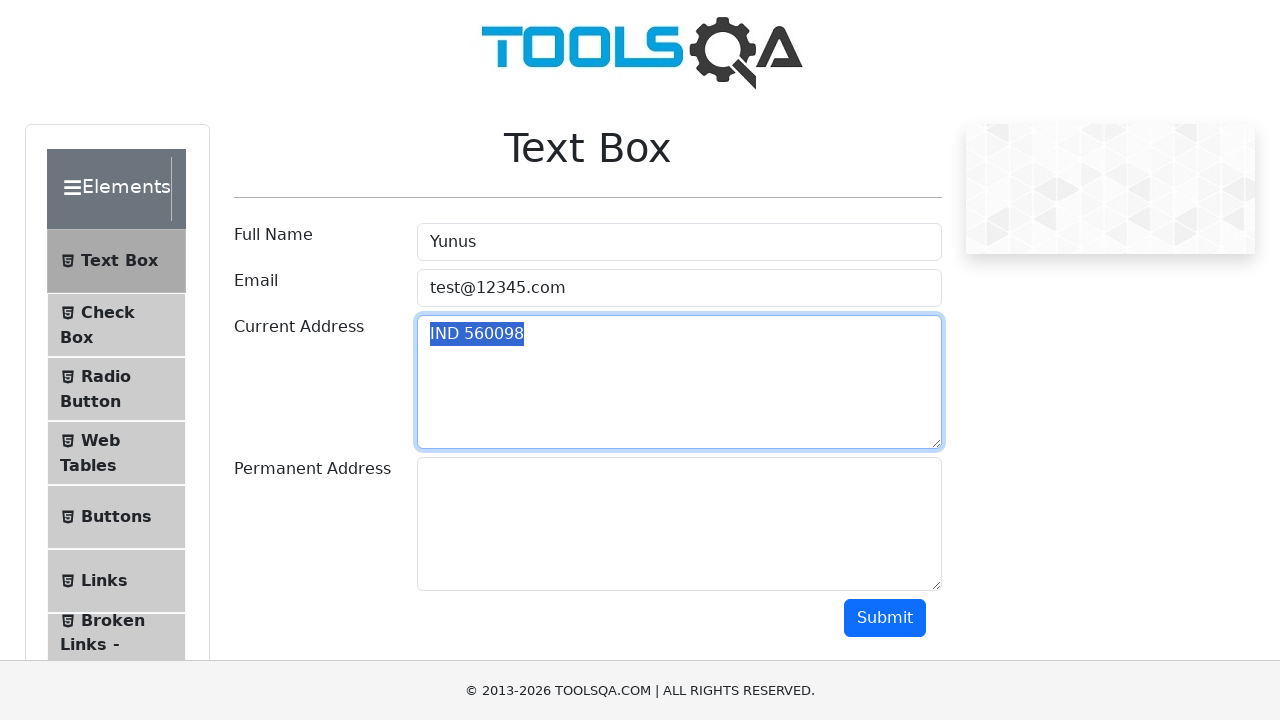

Copied selected text using Ctrl+C
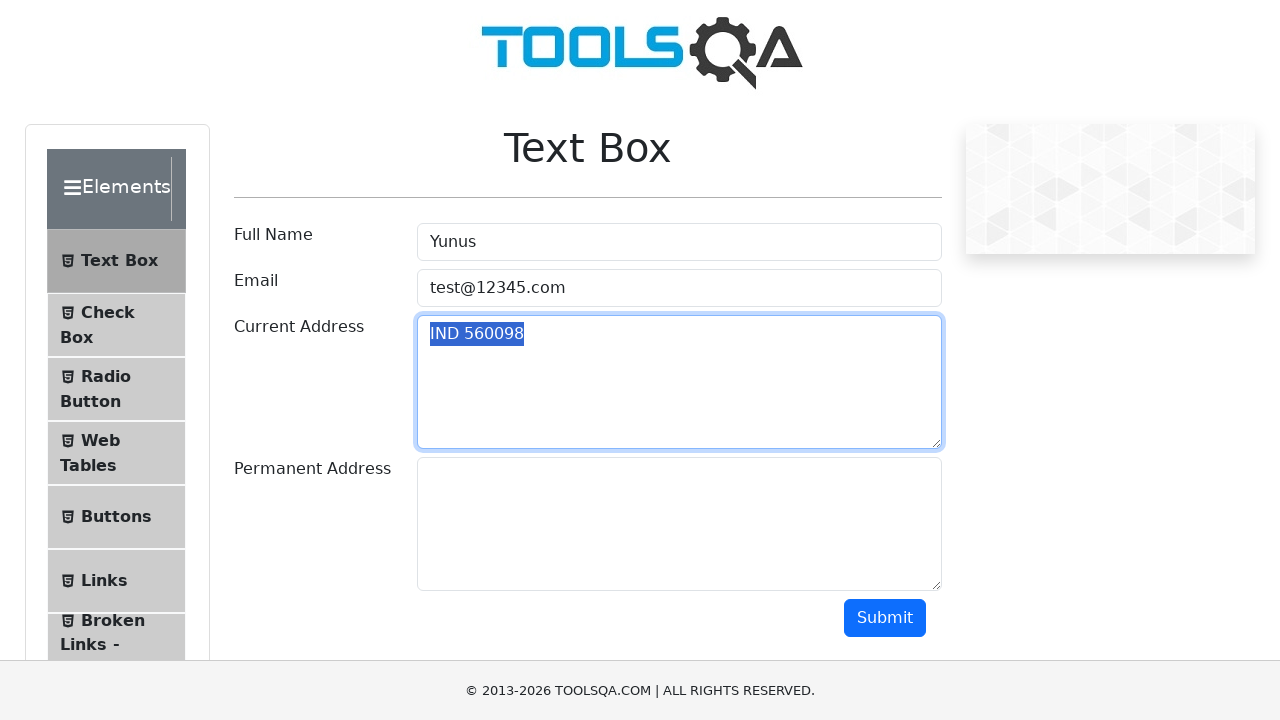

Pressed Tab to move to permanent address field
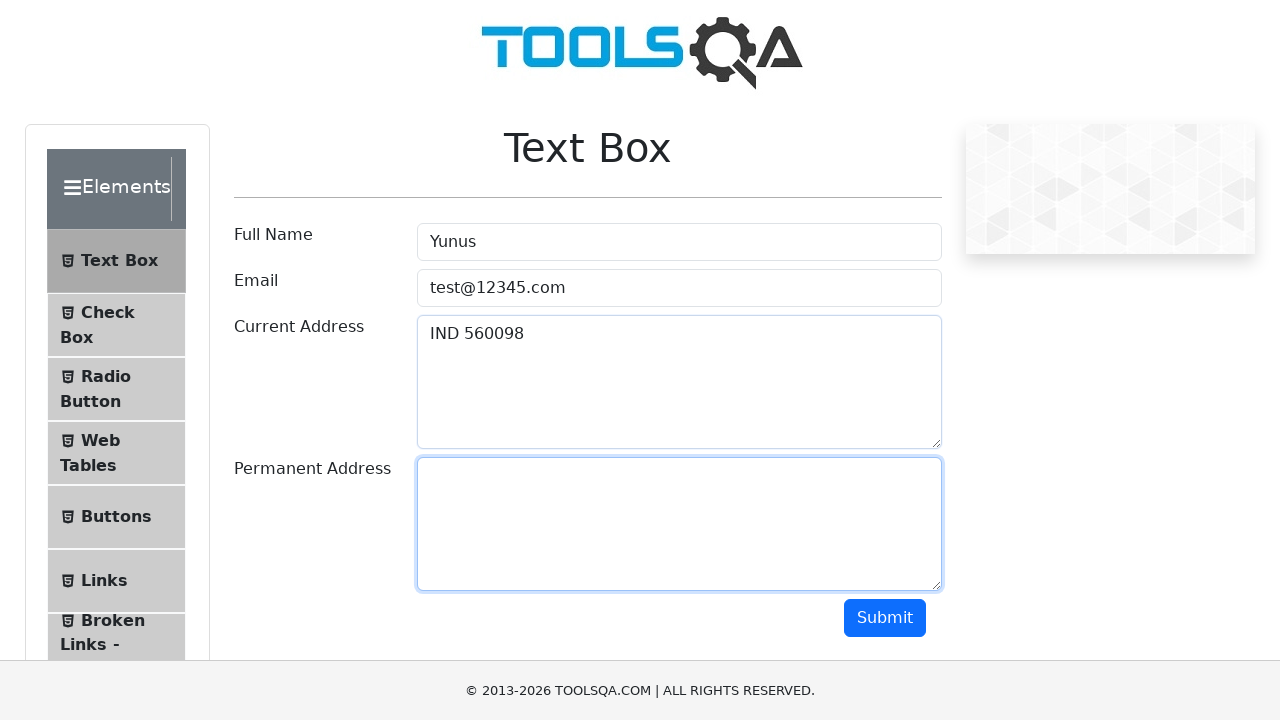

Pasted copied text to permanent address field using Ctrl+V
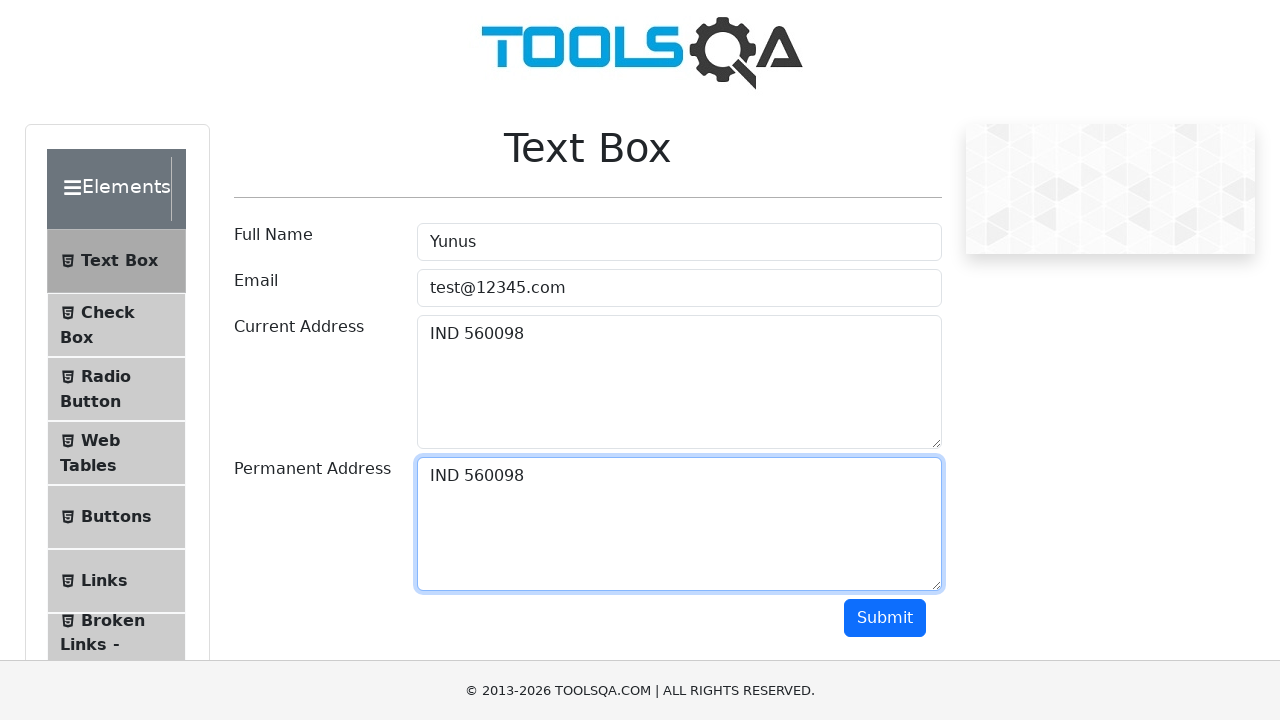

Waited 1000ms for paste operation to complete
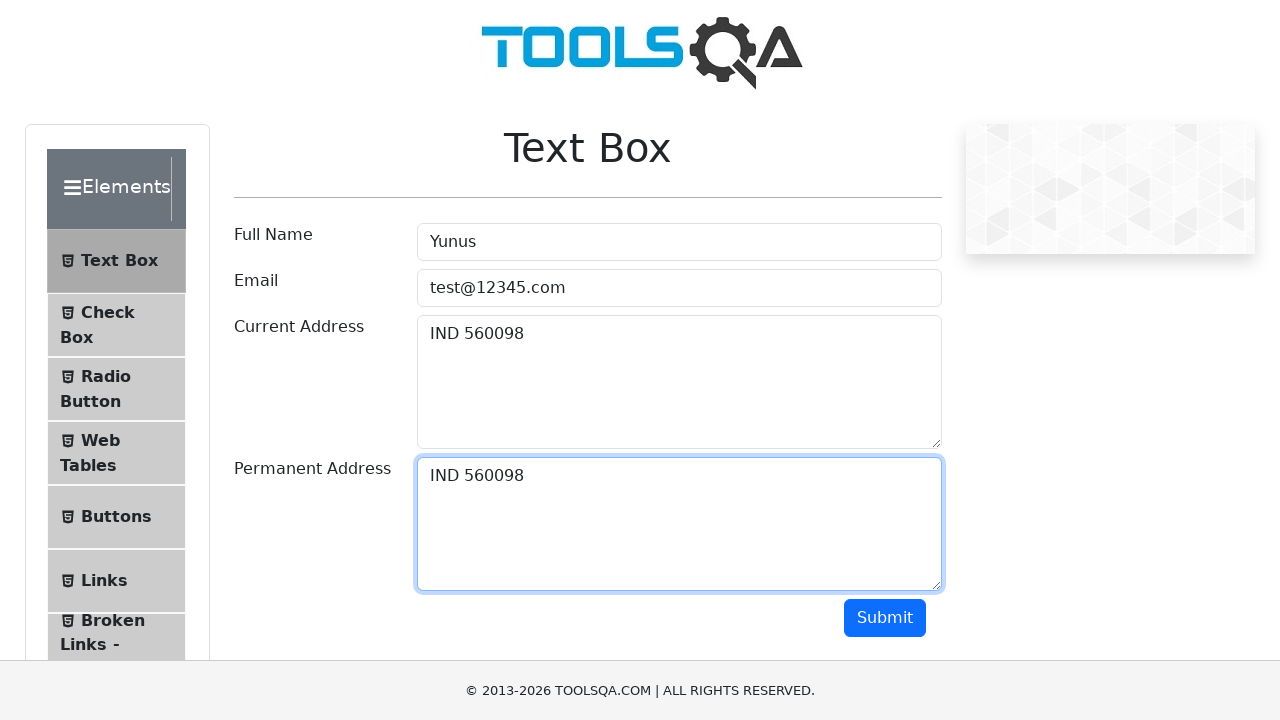

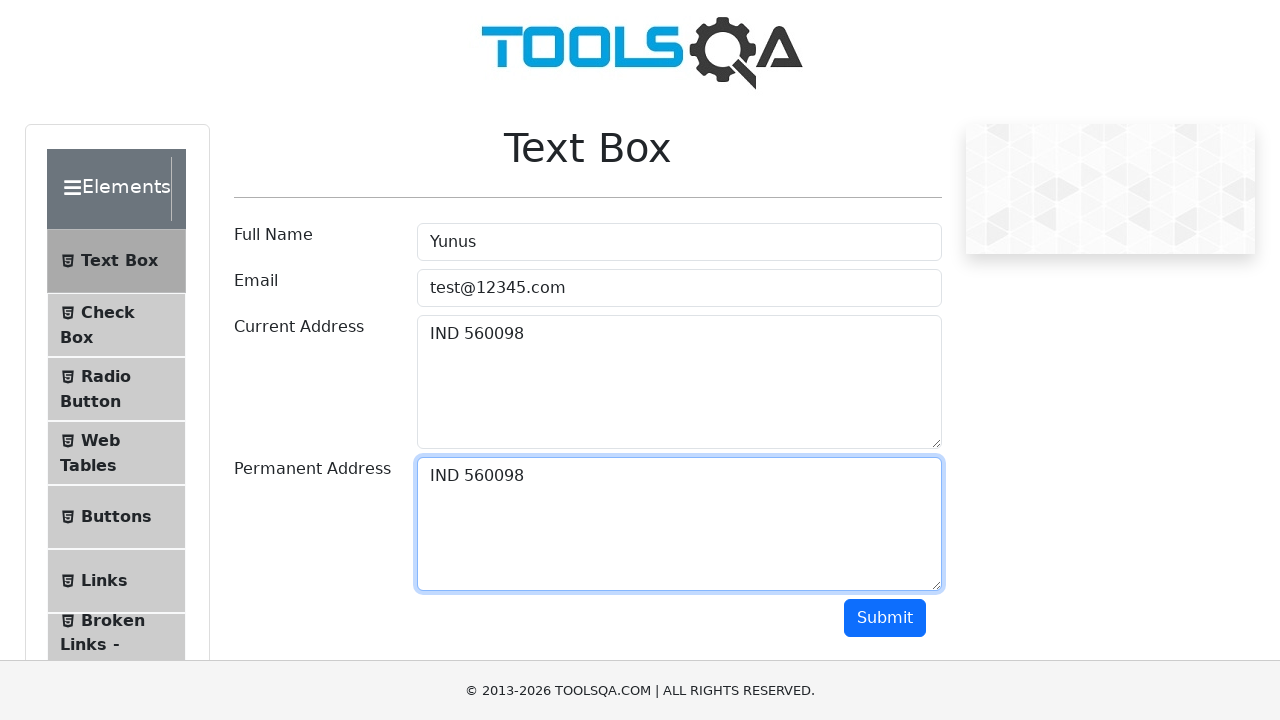